Tests that the A-Z park list link redirects to the correct page

Starting URL: https://bcparks.ca/

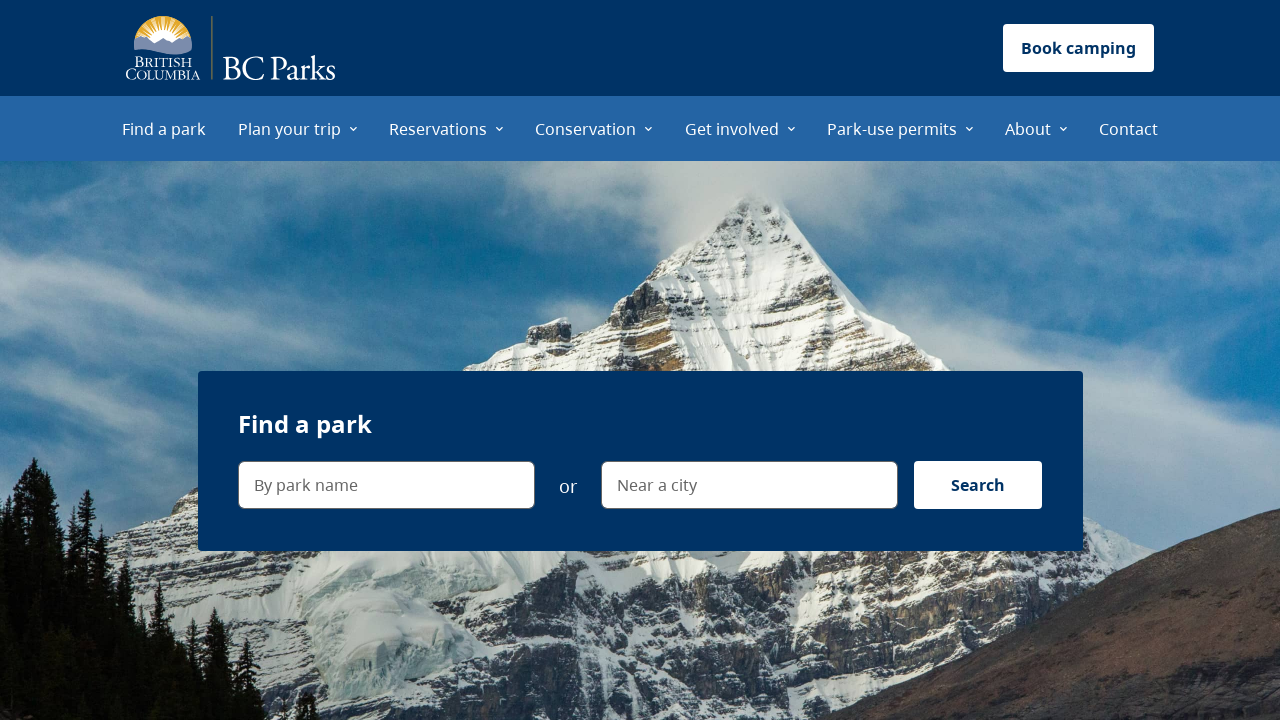

Clicked 'Find a park' menu item at (164, 128) on internal:role=menuitem[name="Find a park"i]
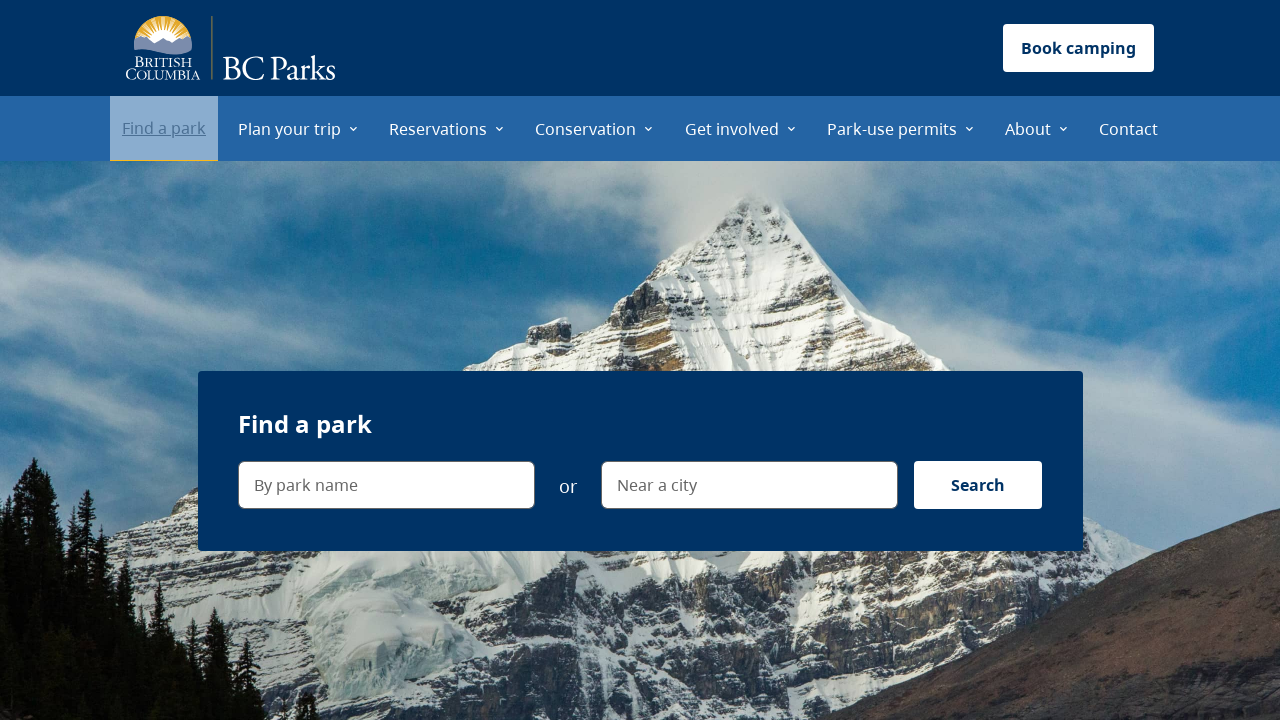

Page loaded with no pending network requests
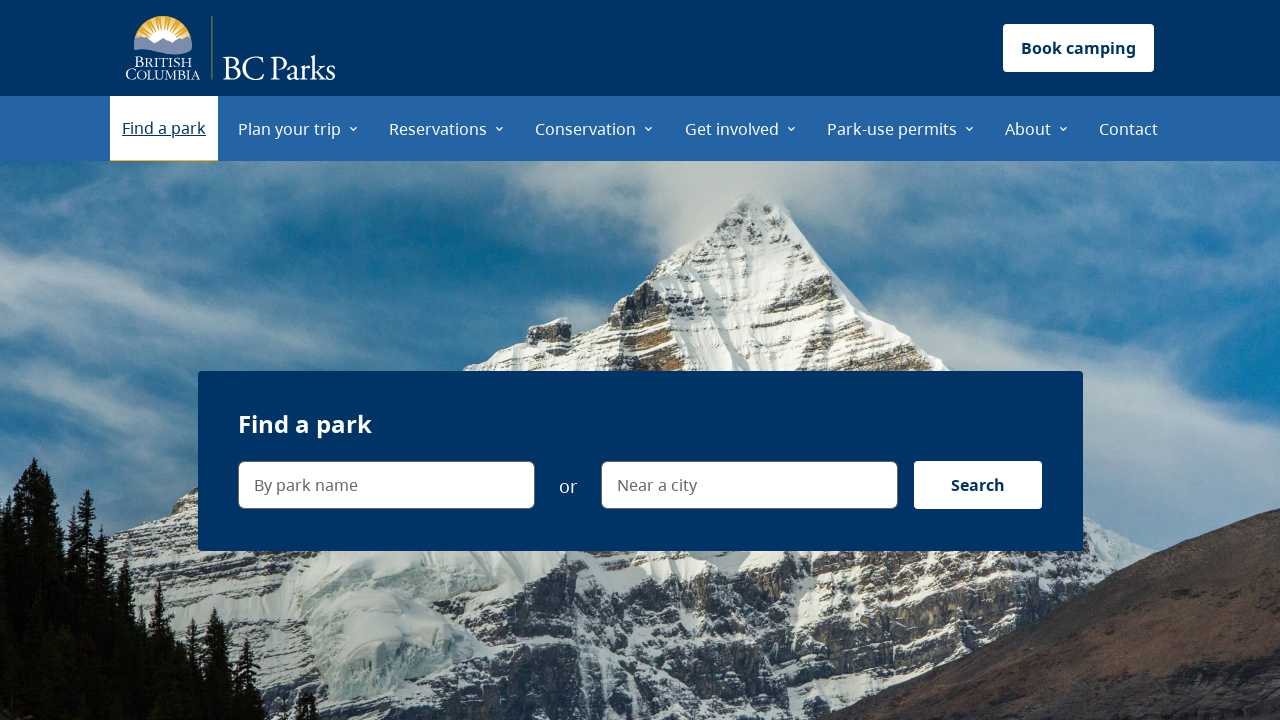

Navigated to Find a park page at https://bcparks.ca/find-a-park/
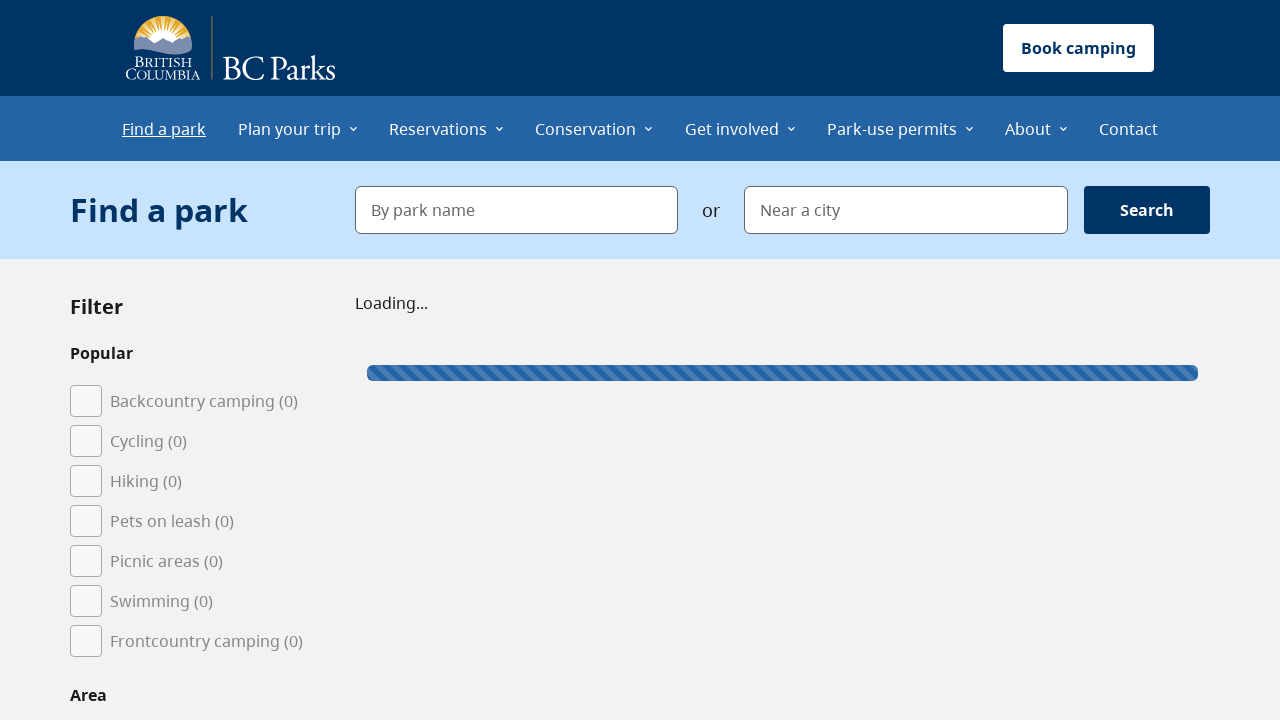

Clicked 'A–Z park list' link at (116, 361) on internal:role=link[name="A–Z park list"i]
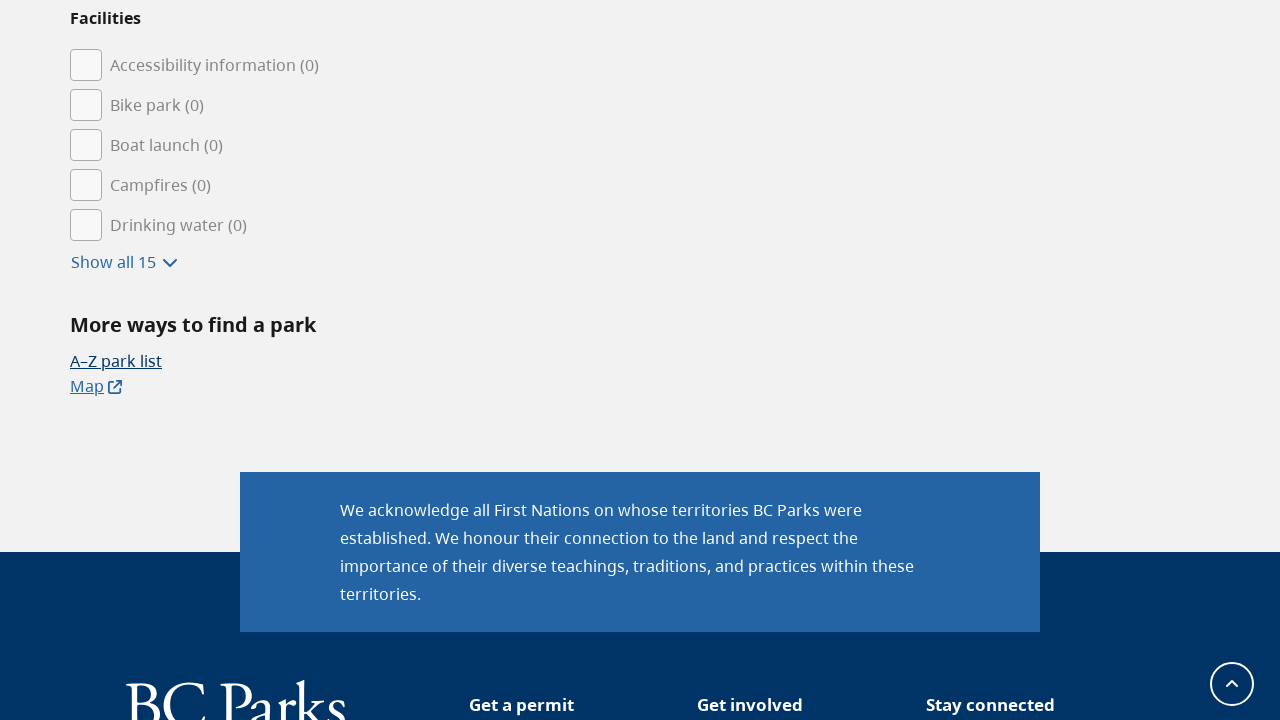

Successfully redirected to A-Z park list page at https://bcparks.ca/find-a-park/a-z-list/
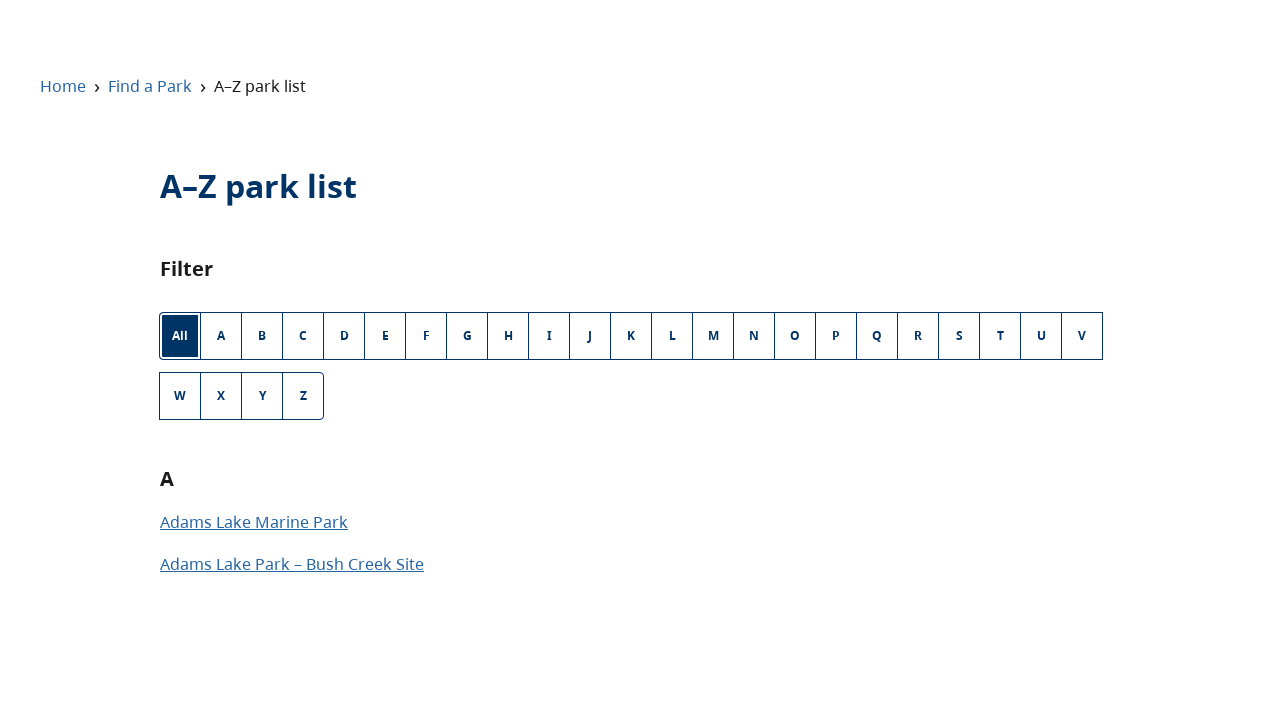

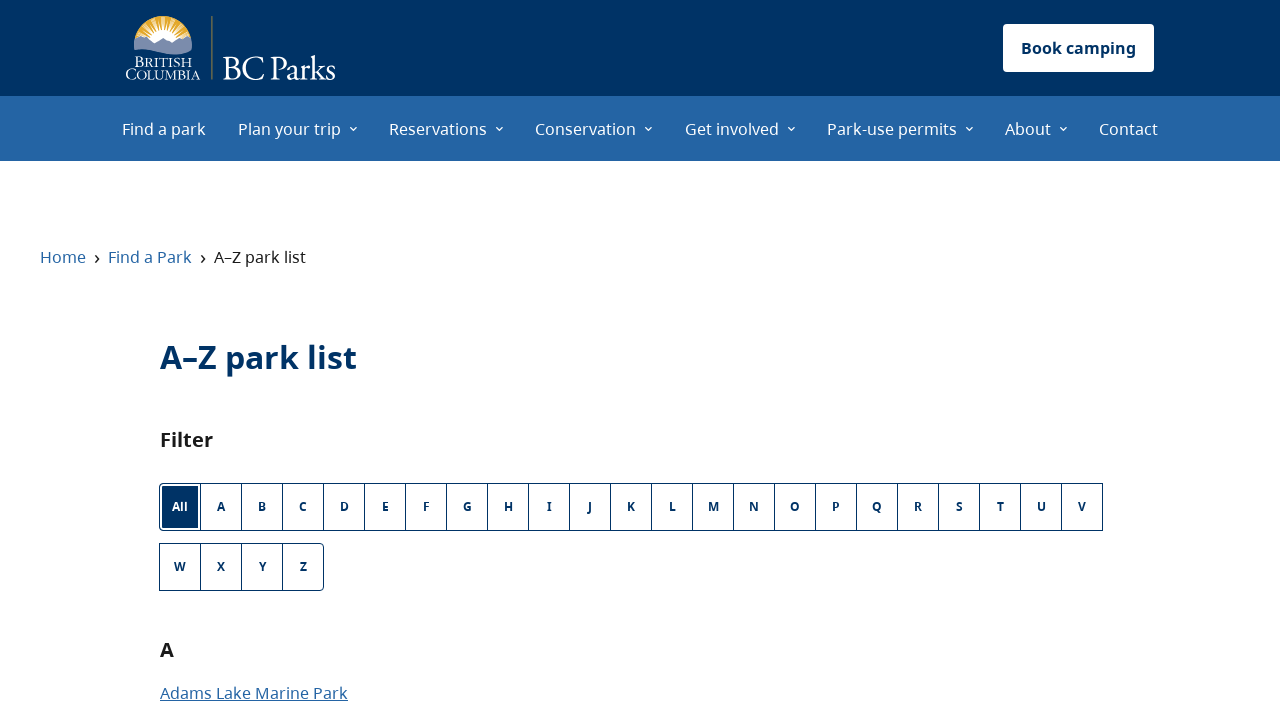